Tests the Highlights section by clicking through different tabs including Computational, Technology, and R&D Publications

Starting URL: https://colab.humanbrain.in/

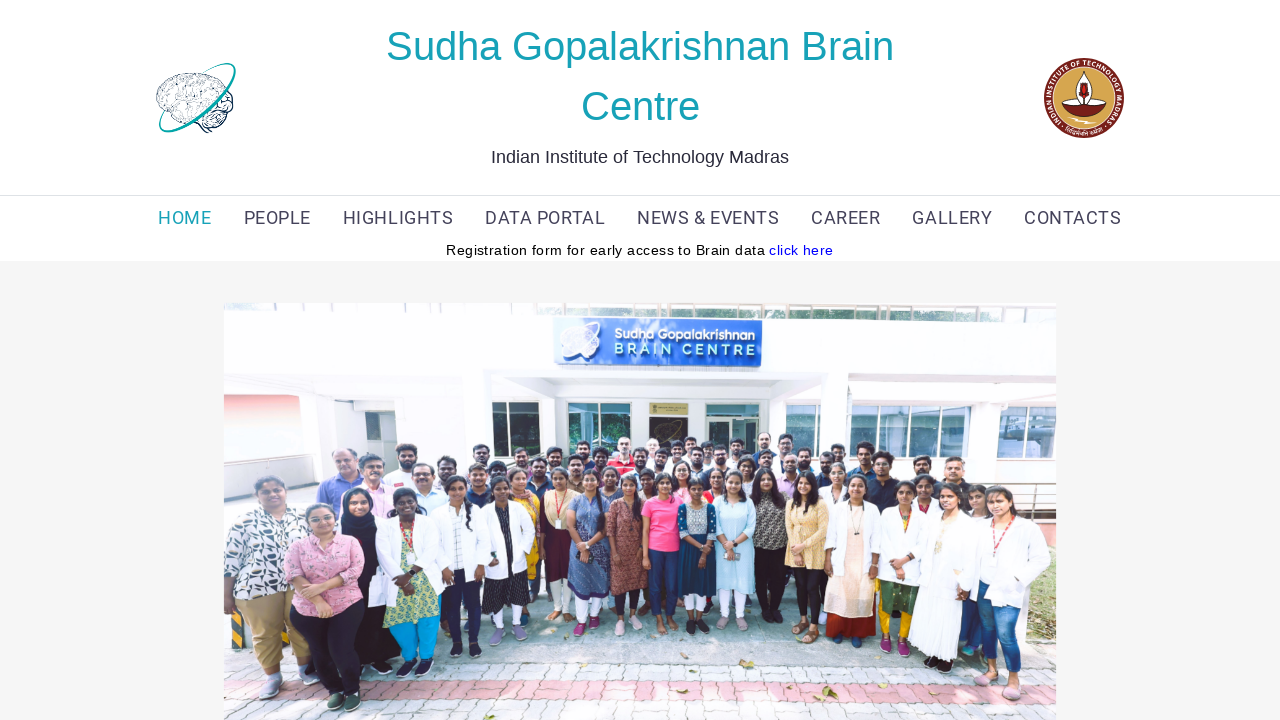

Clicked on HIGHLIGHTS menu at (398, 218) on (//a[text()='HIGHLIGHTS'])[1]
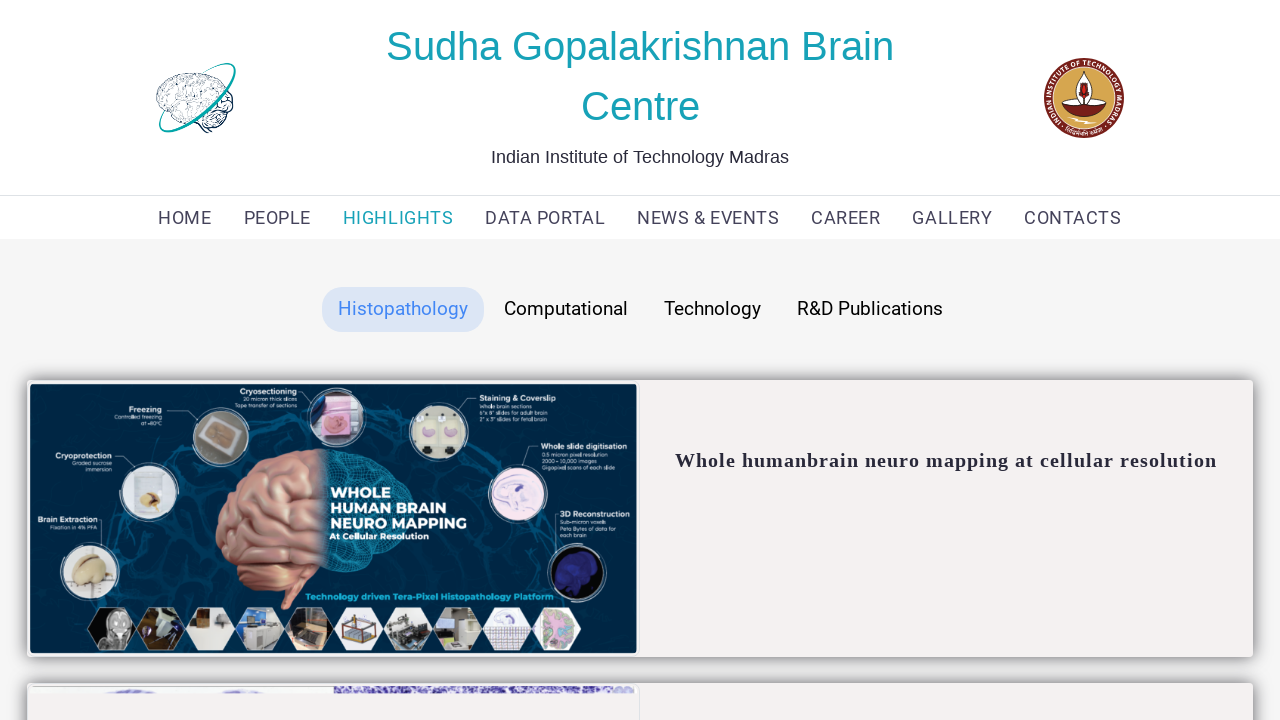

Clicked active tab button at (402, 309) on button.tablinks.active
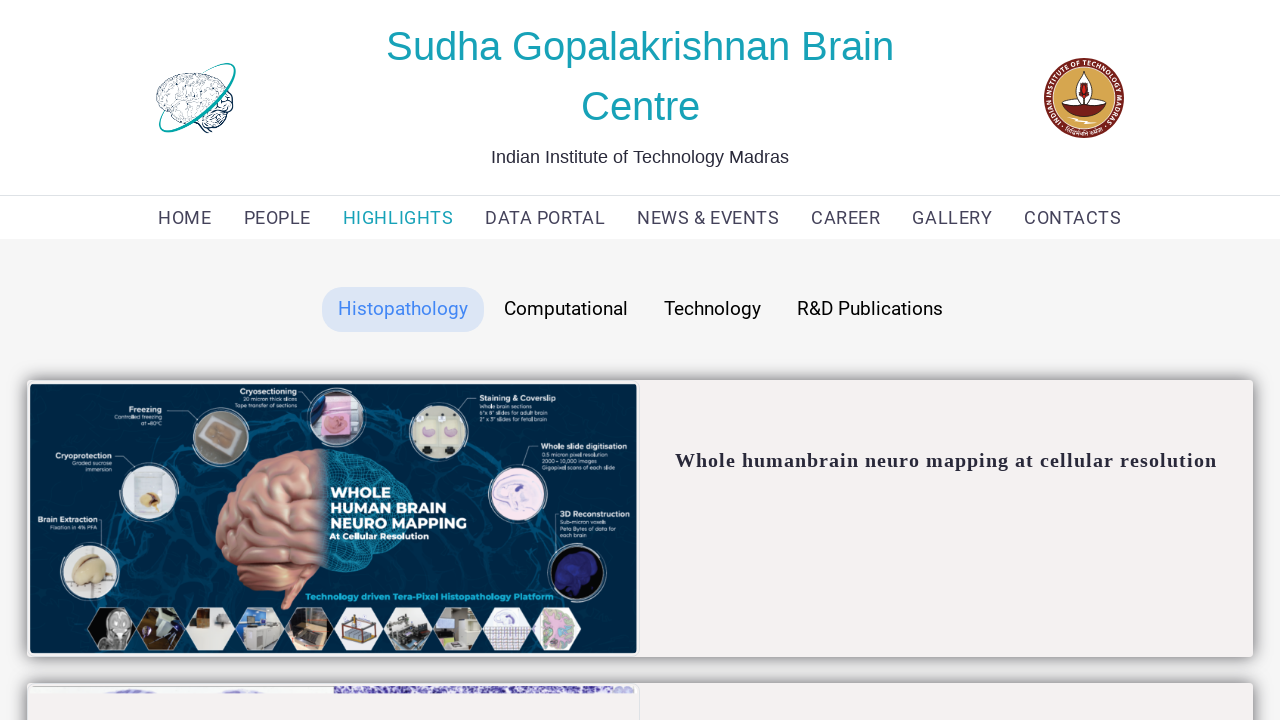

Clicked Computational tab at (566, 309) on button:has-text('Computational')
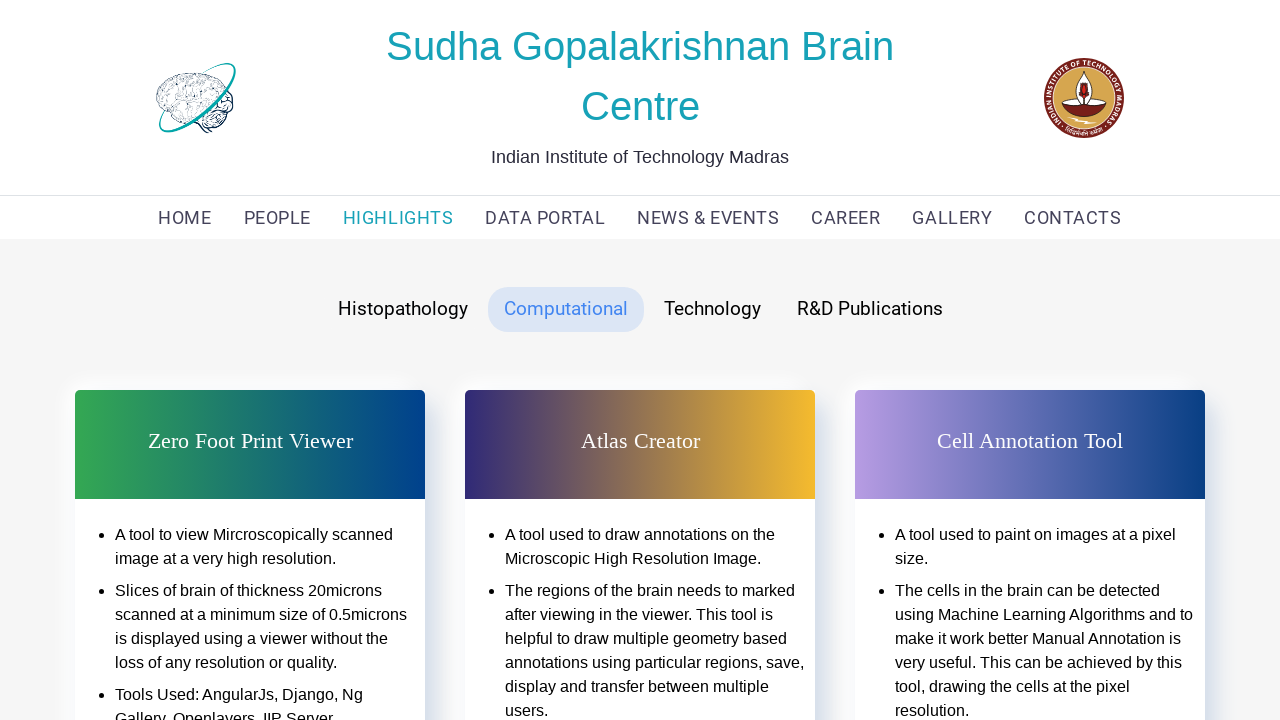

Clicked Technology tab at (712, 309) on button:has-text('Technology')
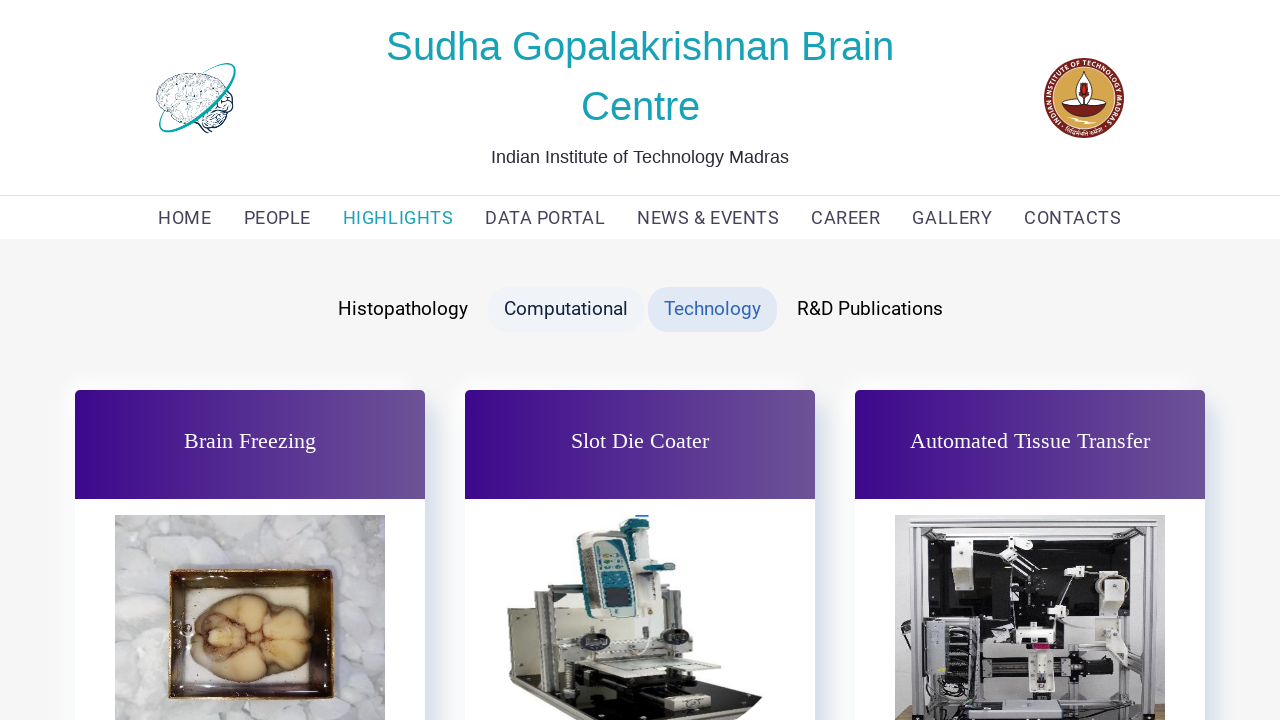

Clicked R&D Publications tab at (870, 309) on button:has-text('R&D Publications')
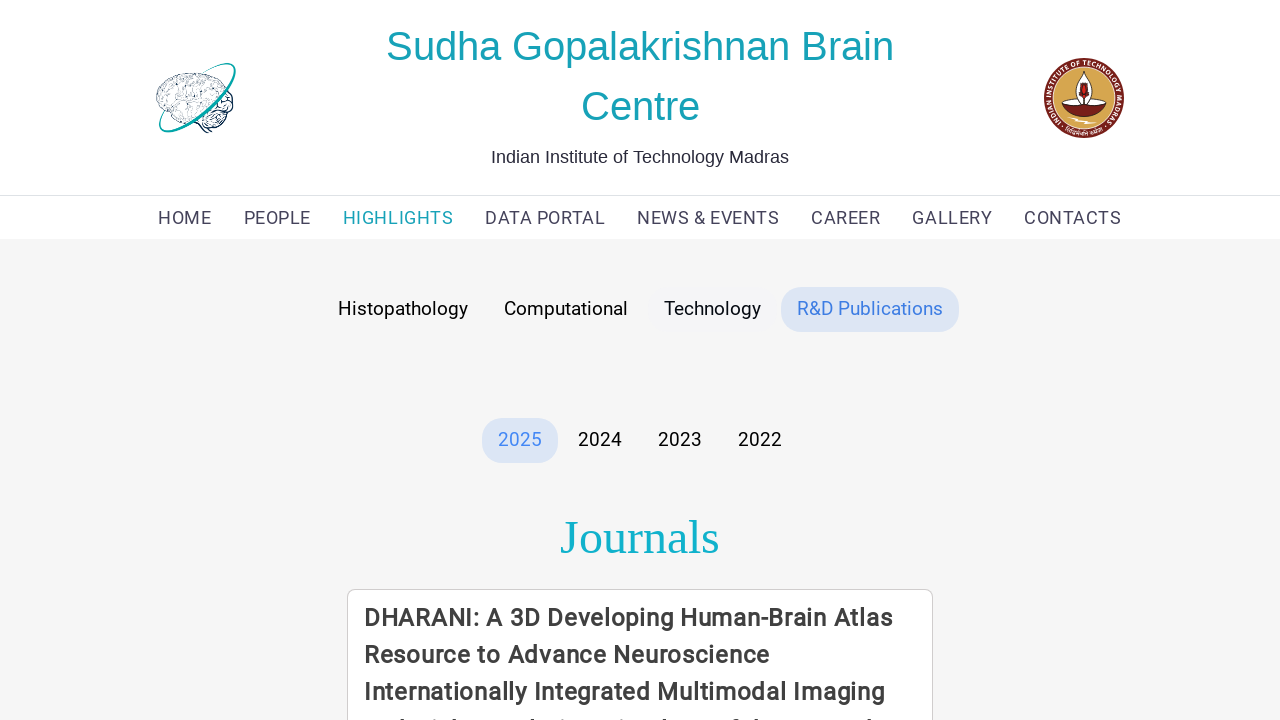

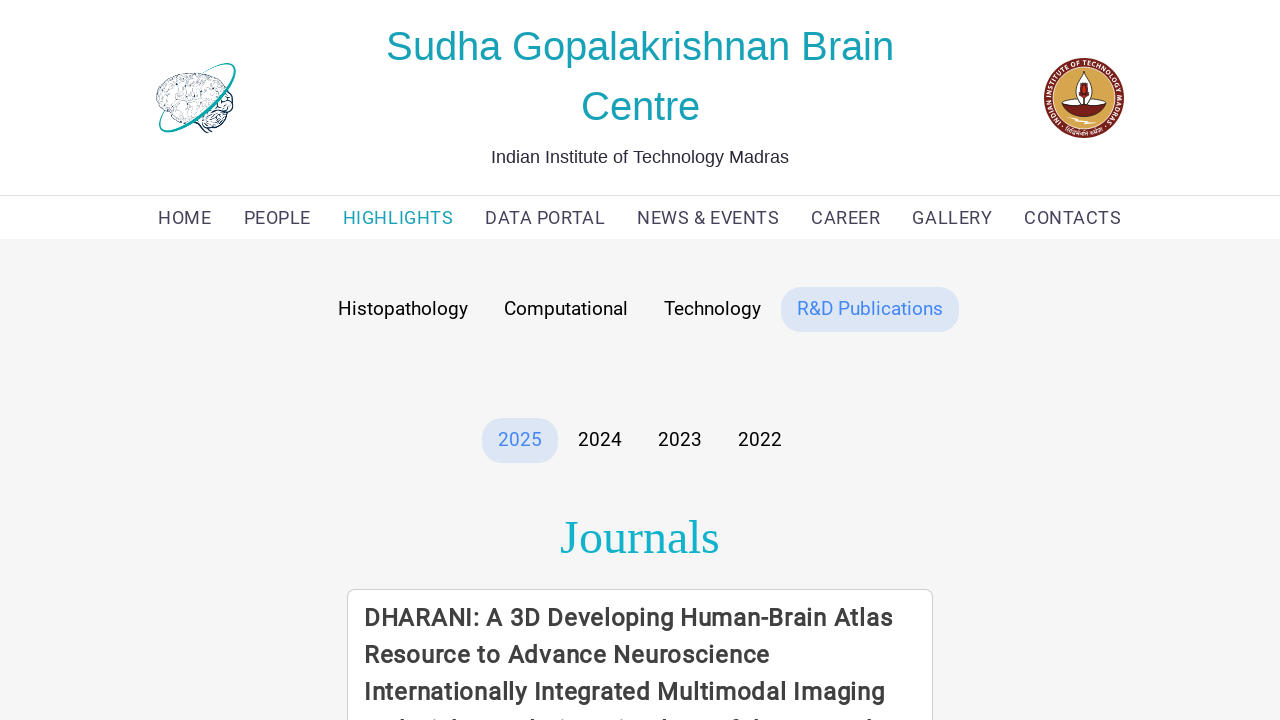